Tests input form validation by filling out firstname, surname, age, and notes fields, then submitting the form

Starting URL: https://testpages.eviltester.com/styled/validation/input-validation.html

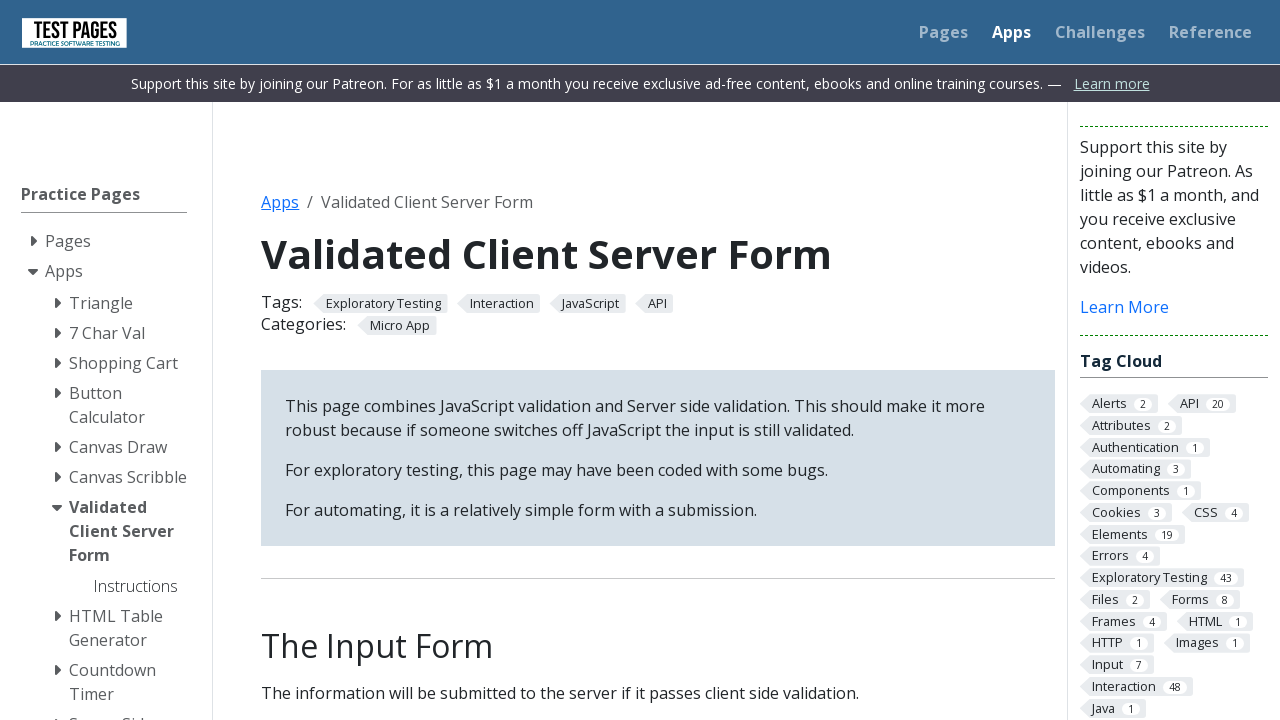

Filled firstname field with 'Jose' on #firstname
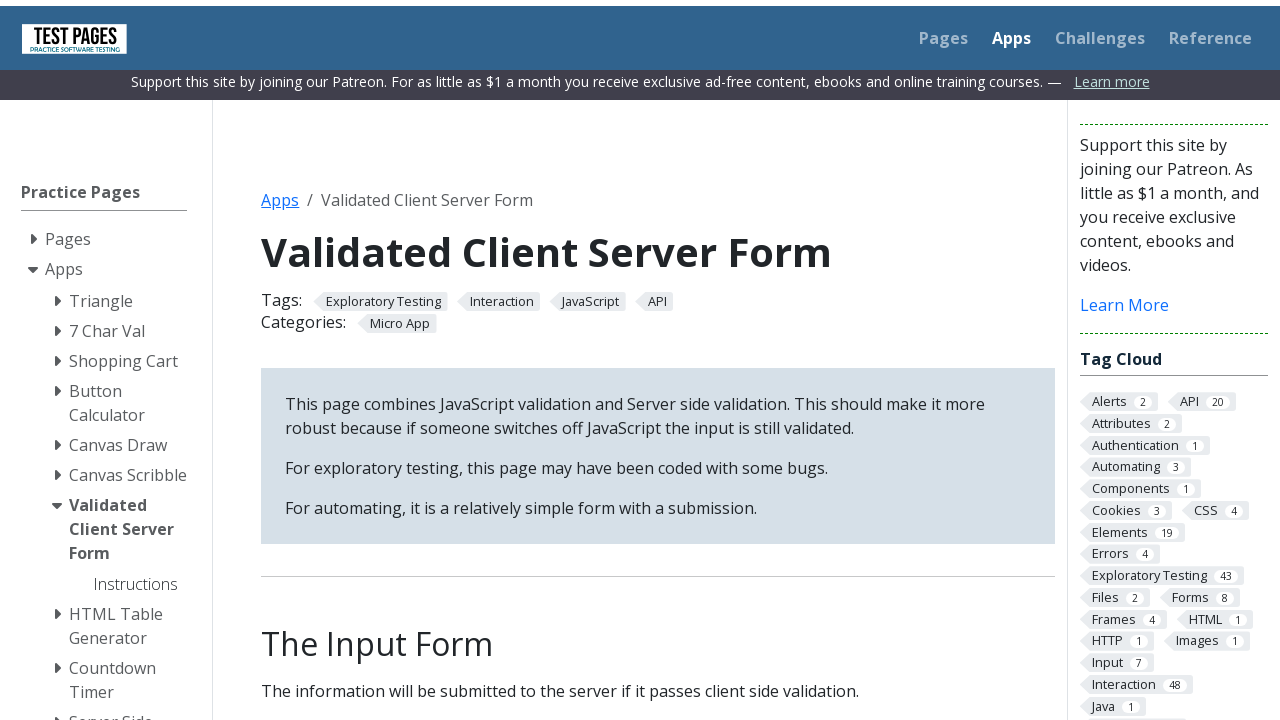

Filled surname field with 'Perez Gonzales' on #surname
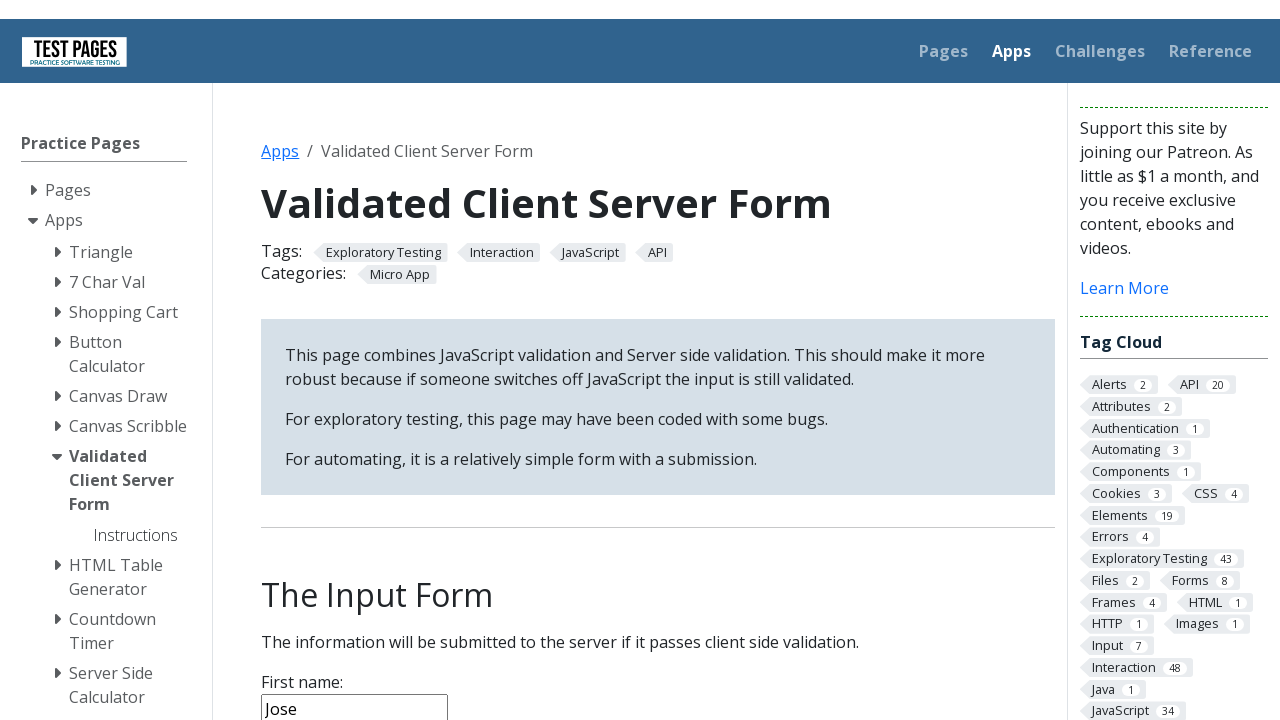

Filled age field with '27' on #age
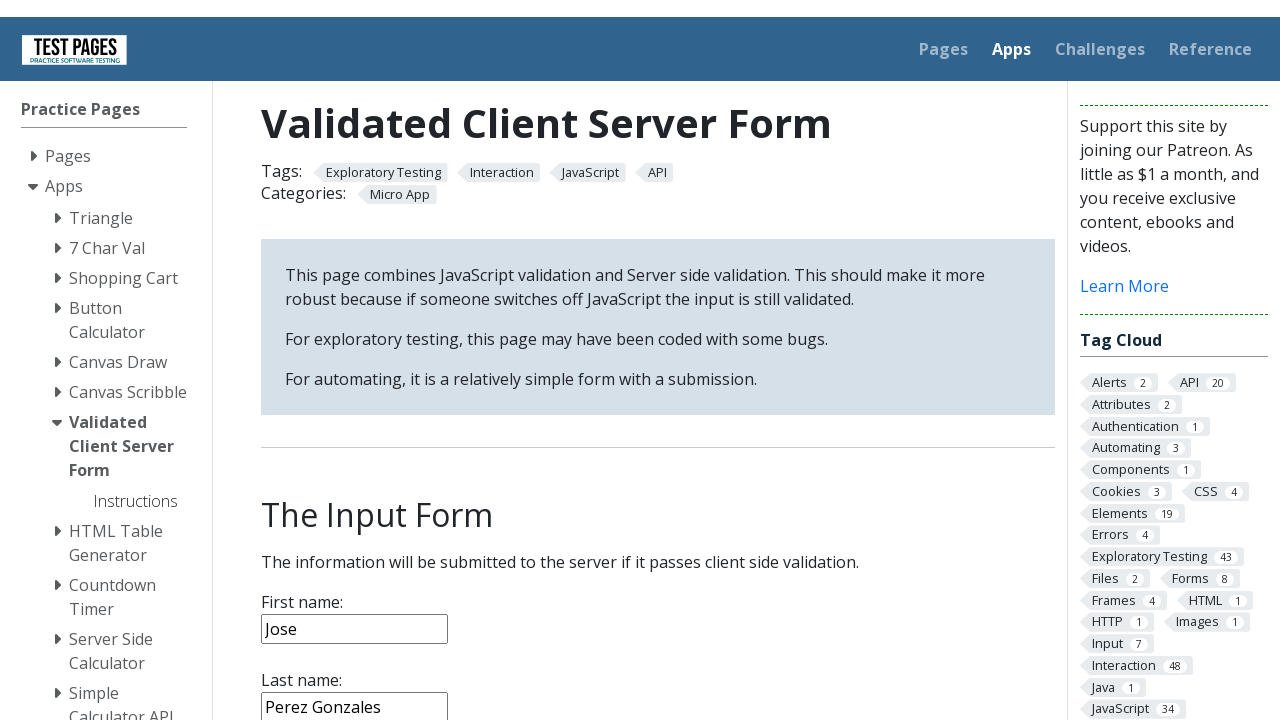

Filled notes field with 'Testing...' on #notes
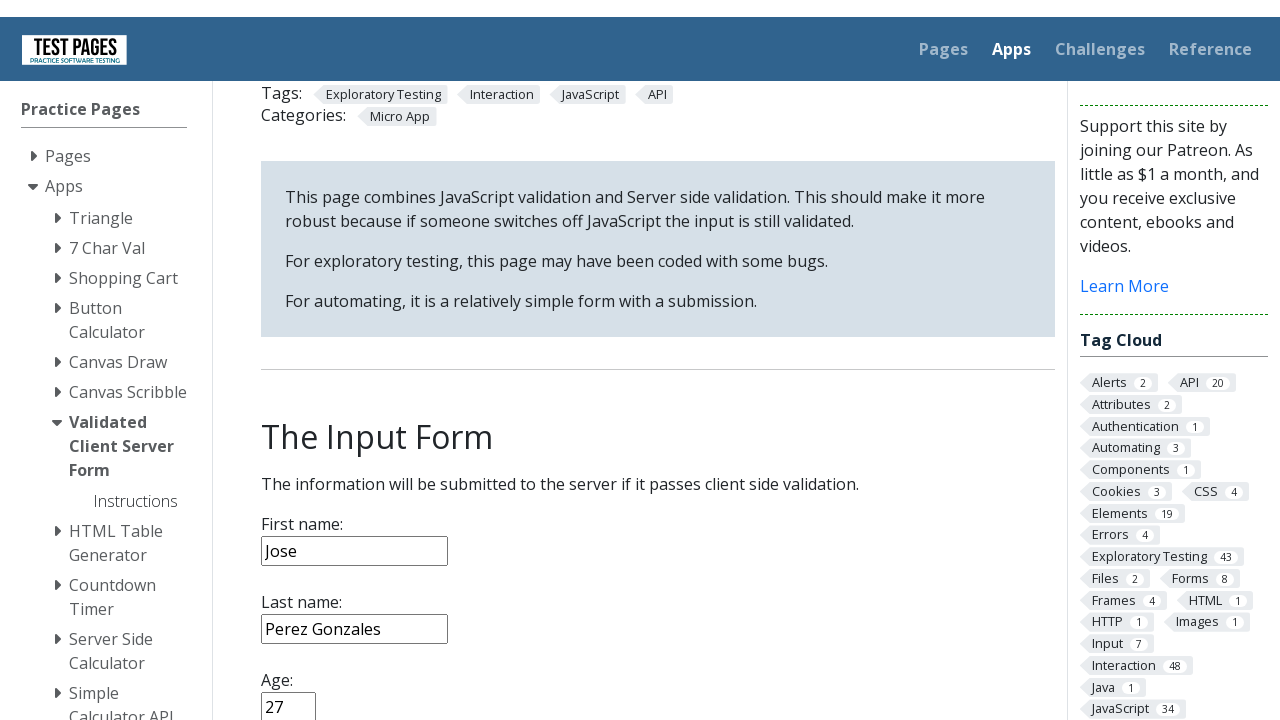

Clicked submit button to submit the form at (296, 368) on [type='submit']
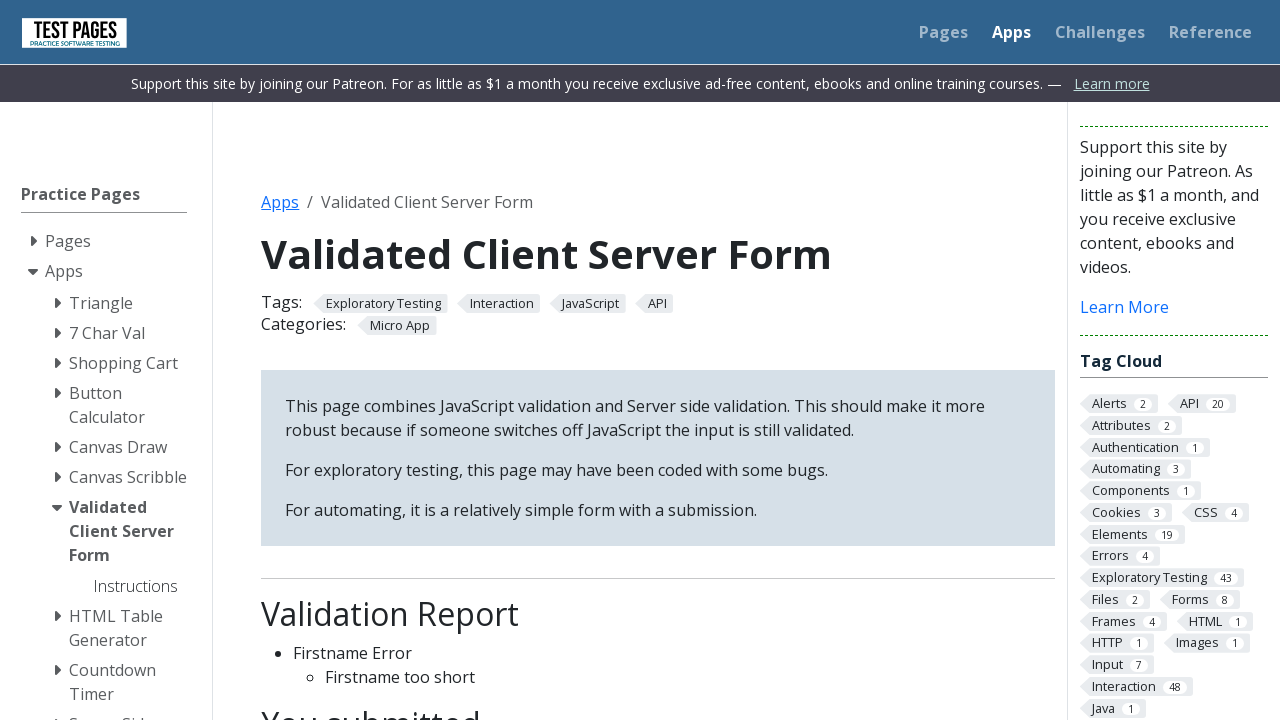

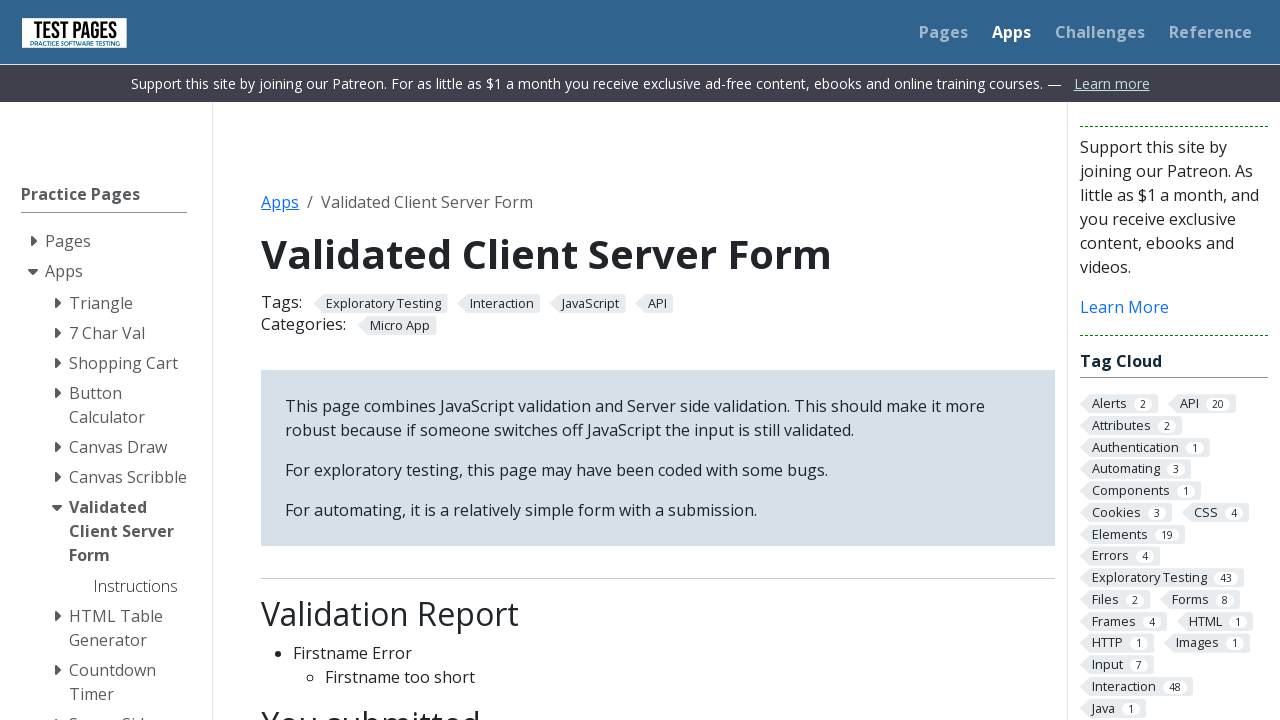